Tests accessing an HTML table on W3Schools by navigating to the tables tutorial page, maximizing the window, and verifying that a specific table row can be located and its text content retrieved.

Starting URL: https://www.w3schools.com/html/html_tables.asp

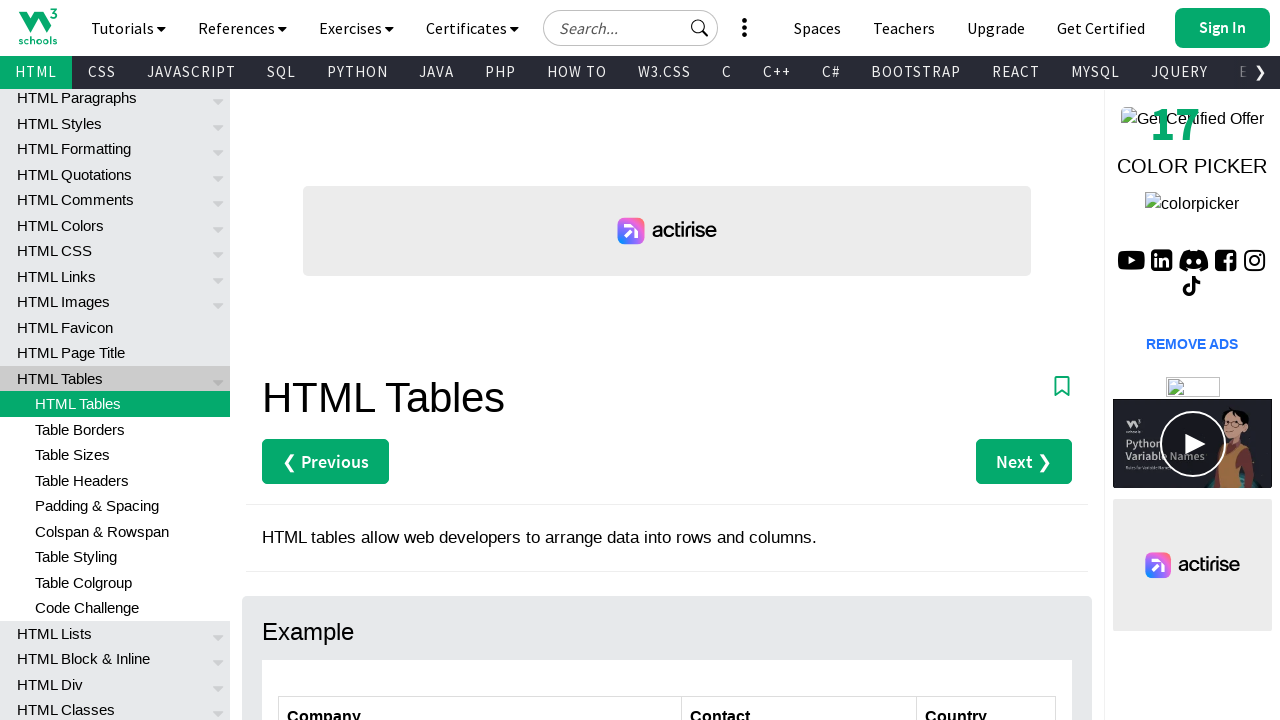

Navigated to W3Schools HTML tables tutorial page
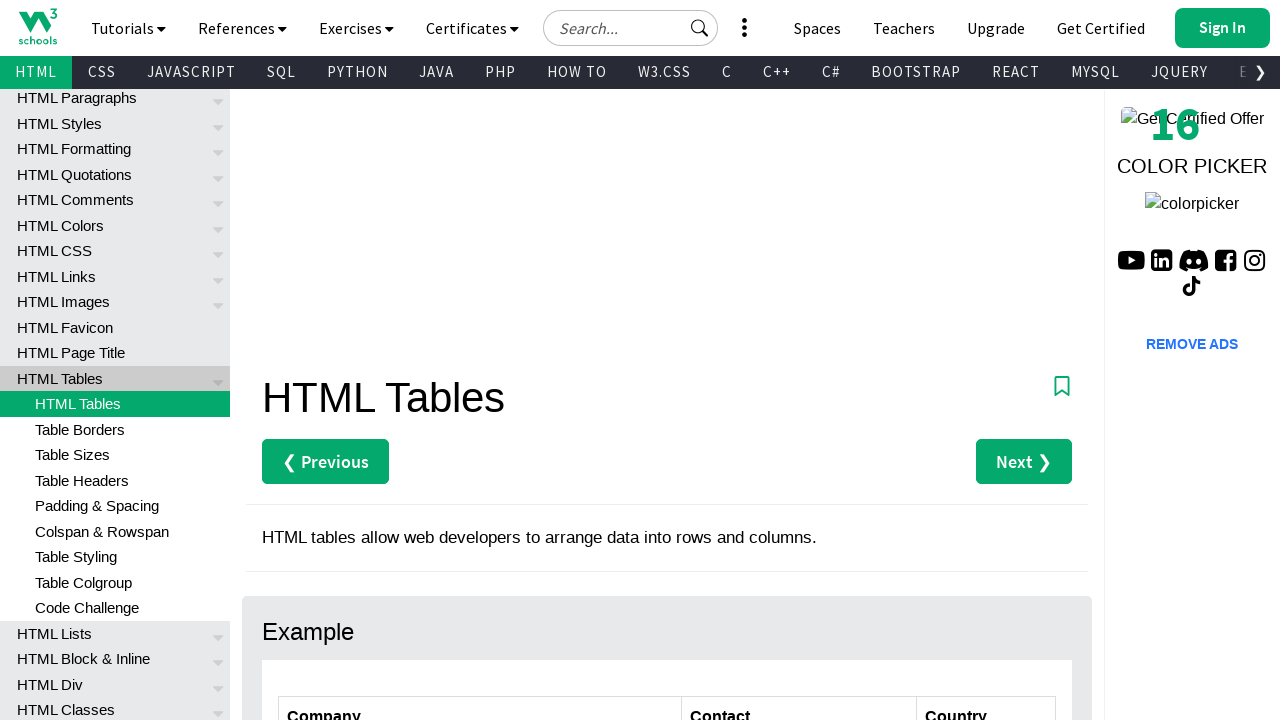

Maximized viewport to 1920x1080
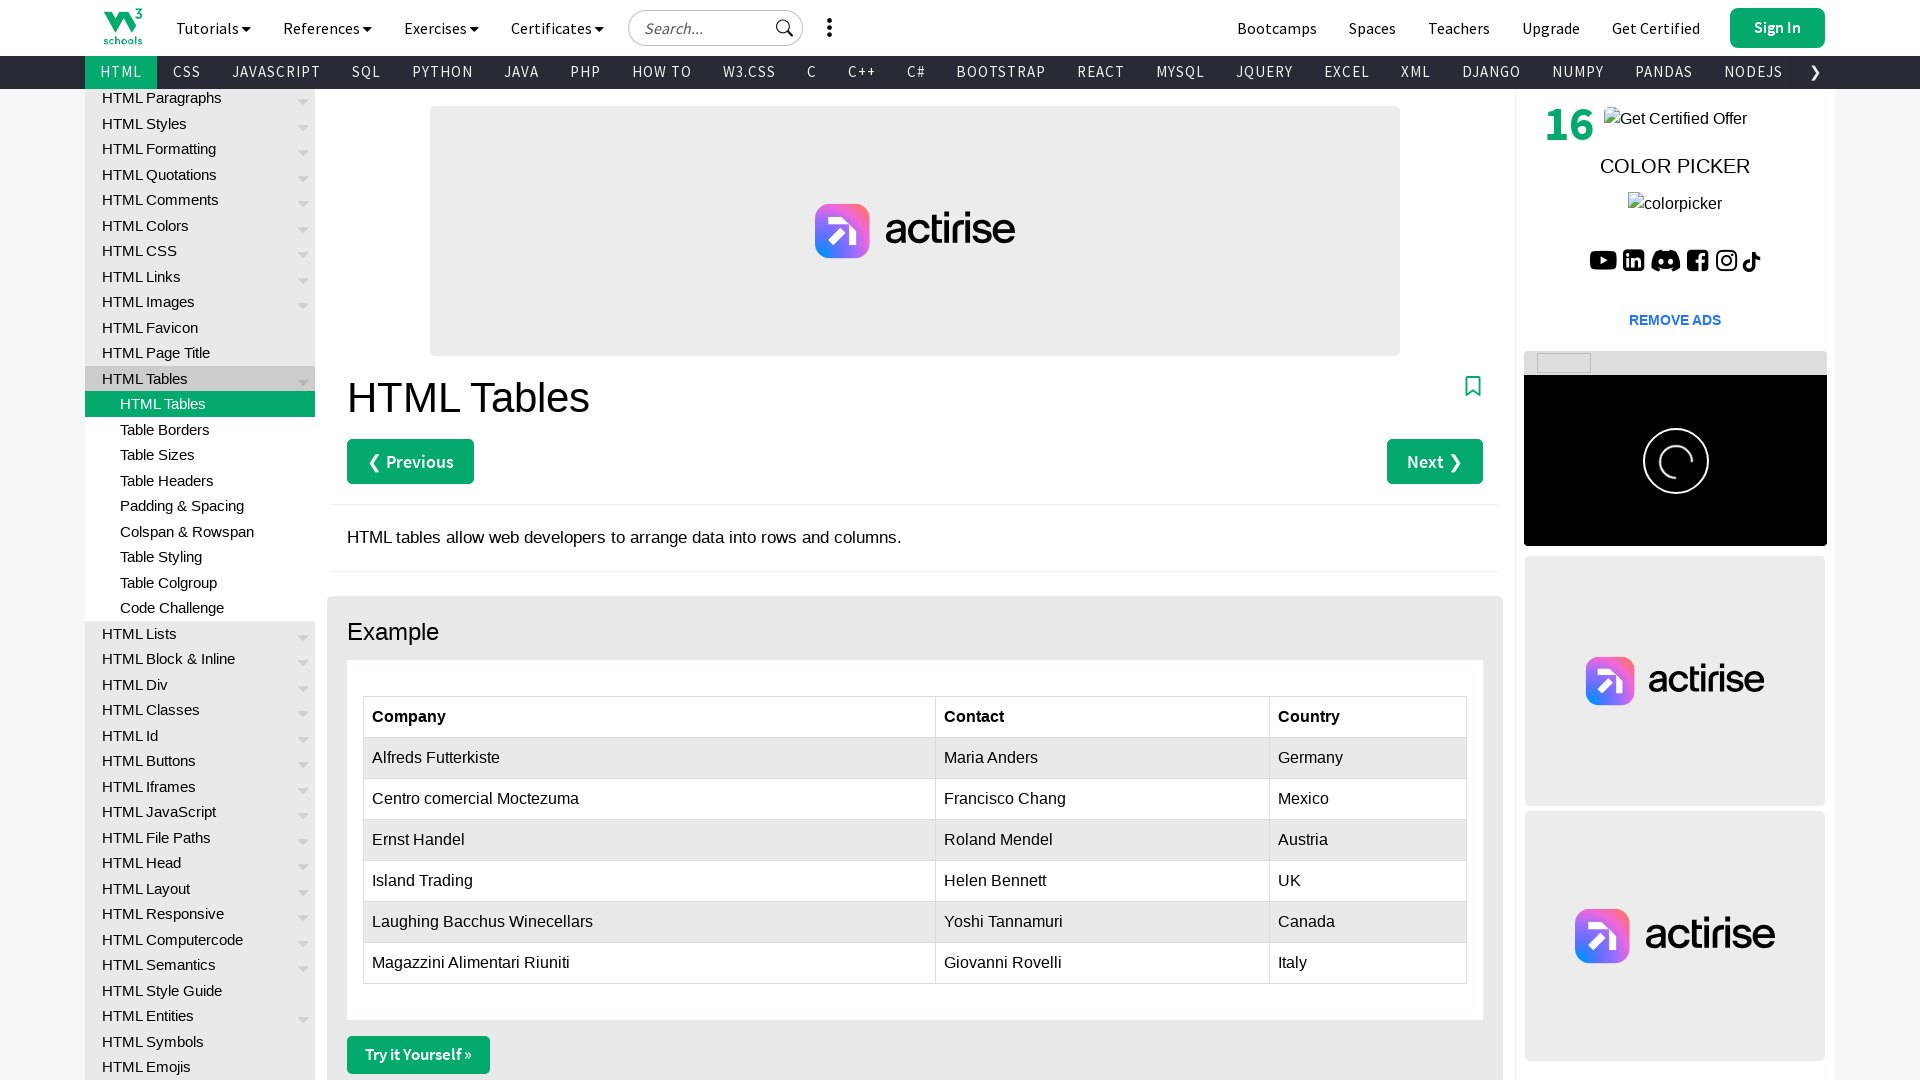

Located the second row of the ws-table-all table
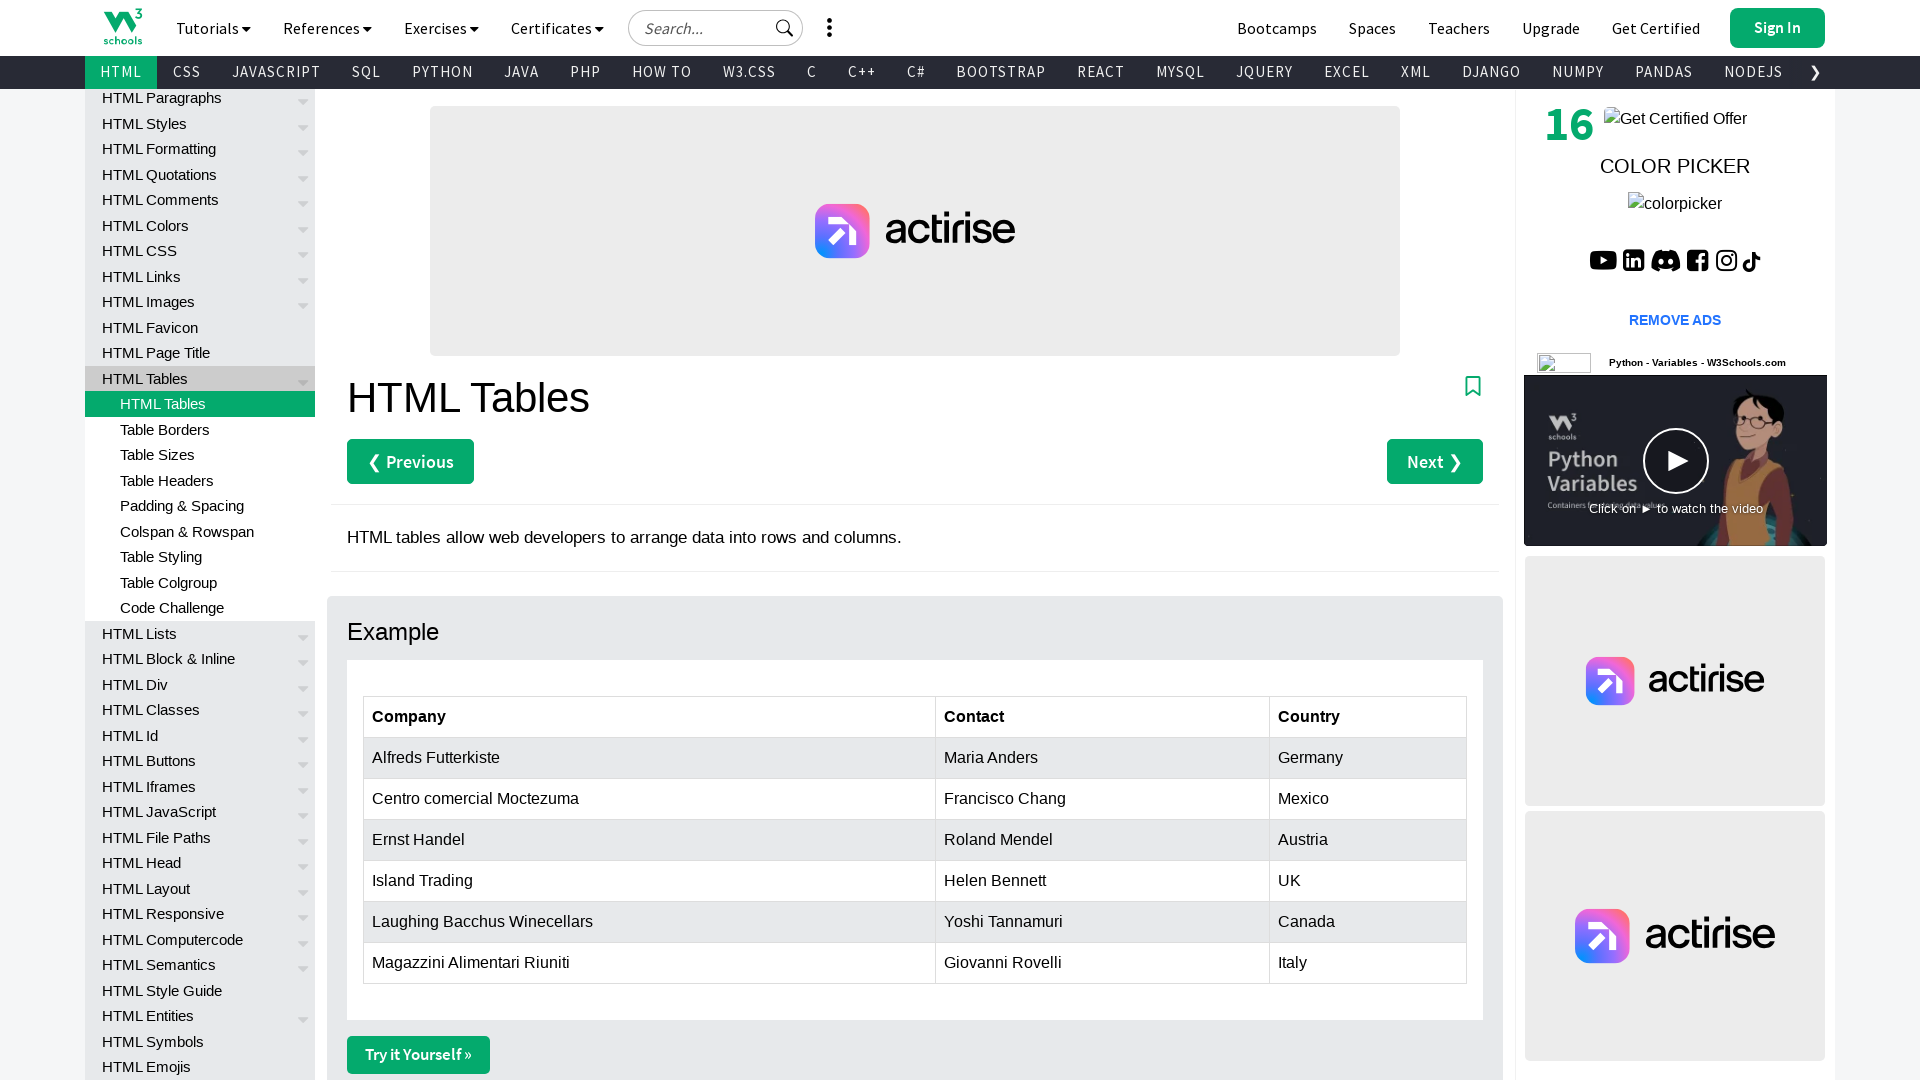

Waited for the table row to be visible
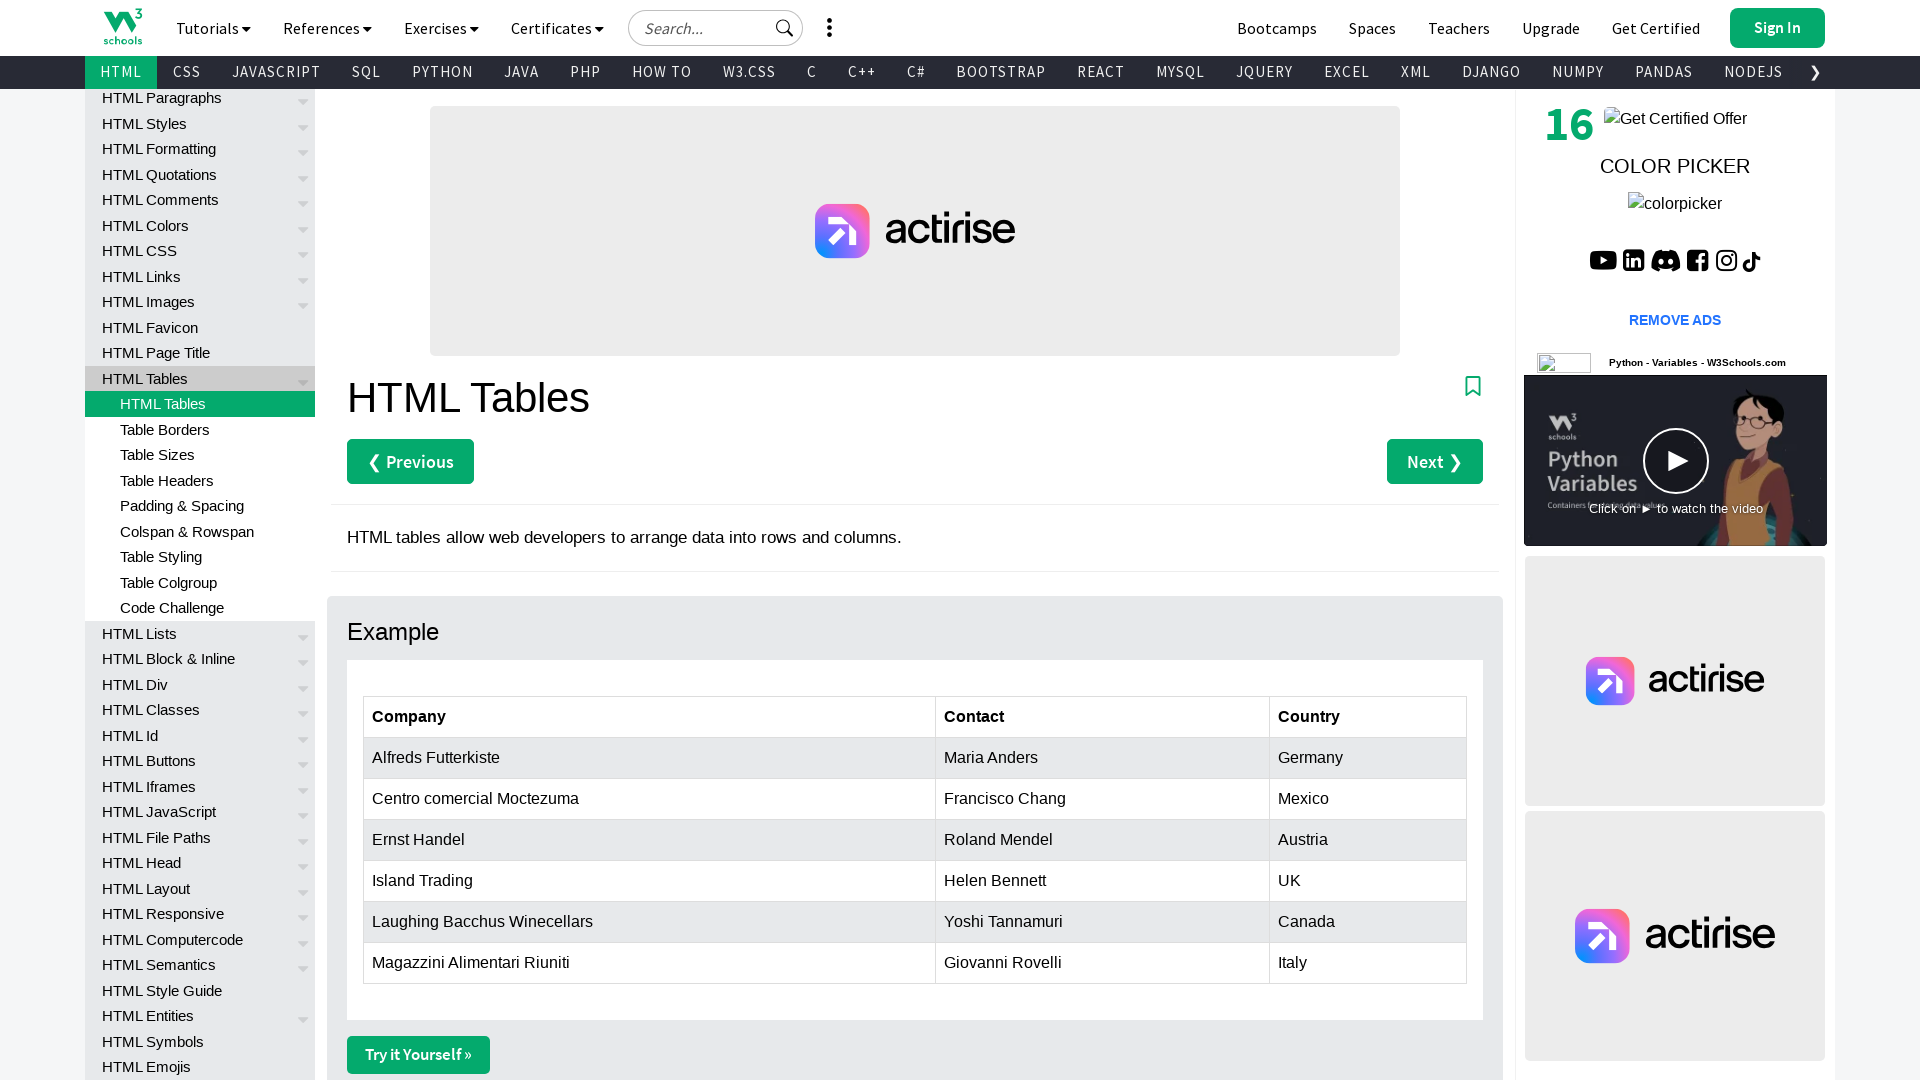

Retrieved text content from table row: '
    Alfreds Futterkiste
    Maria Anders
    Germany
  '
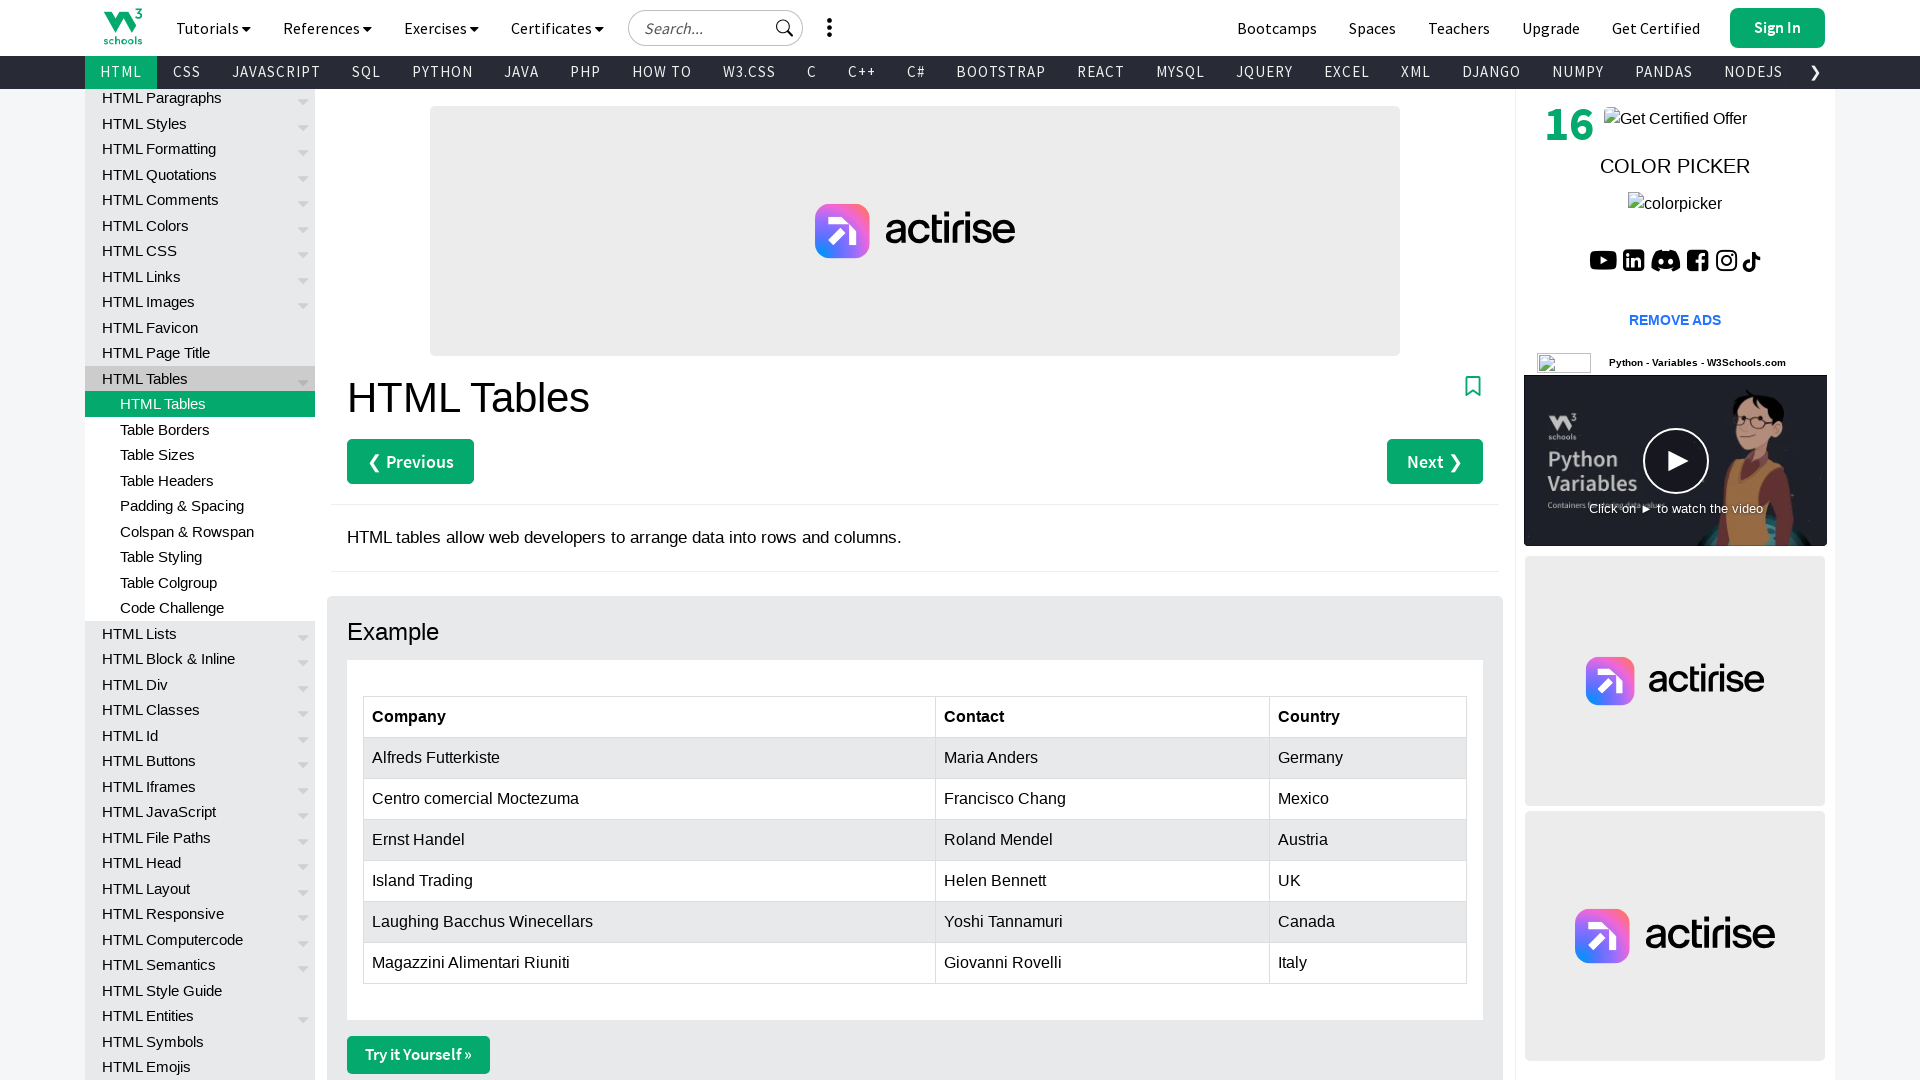

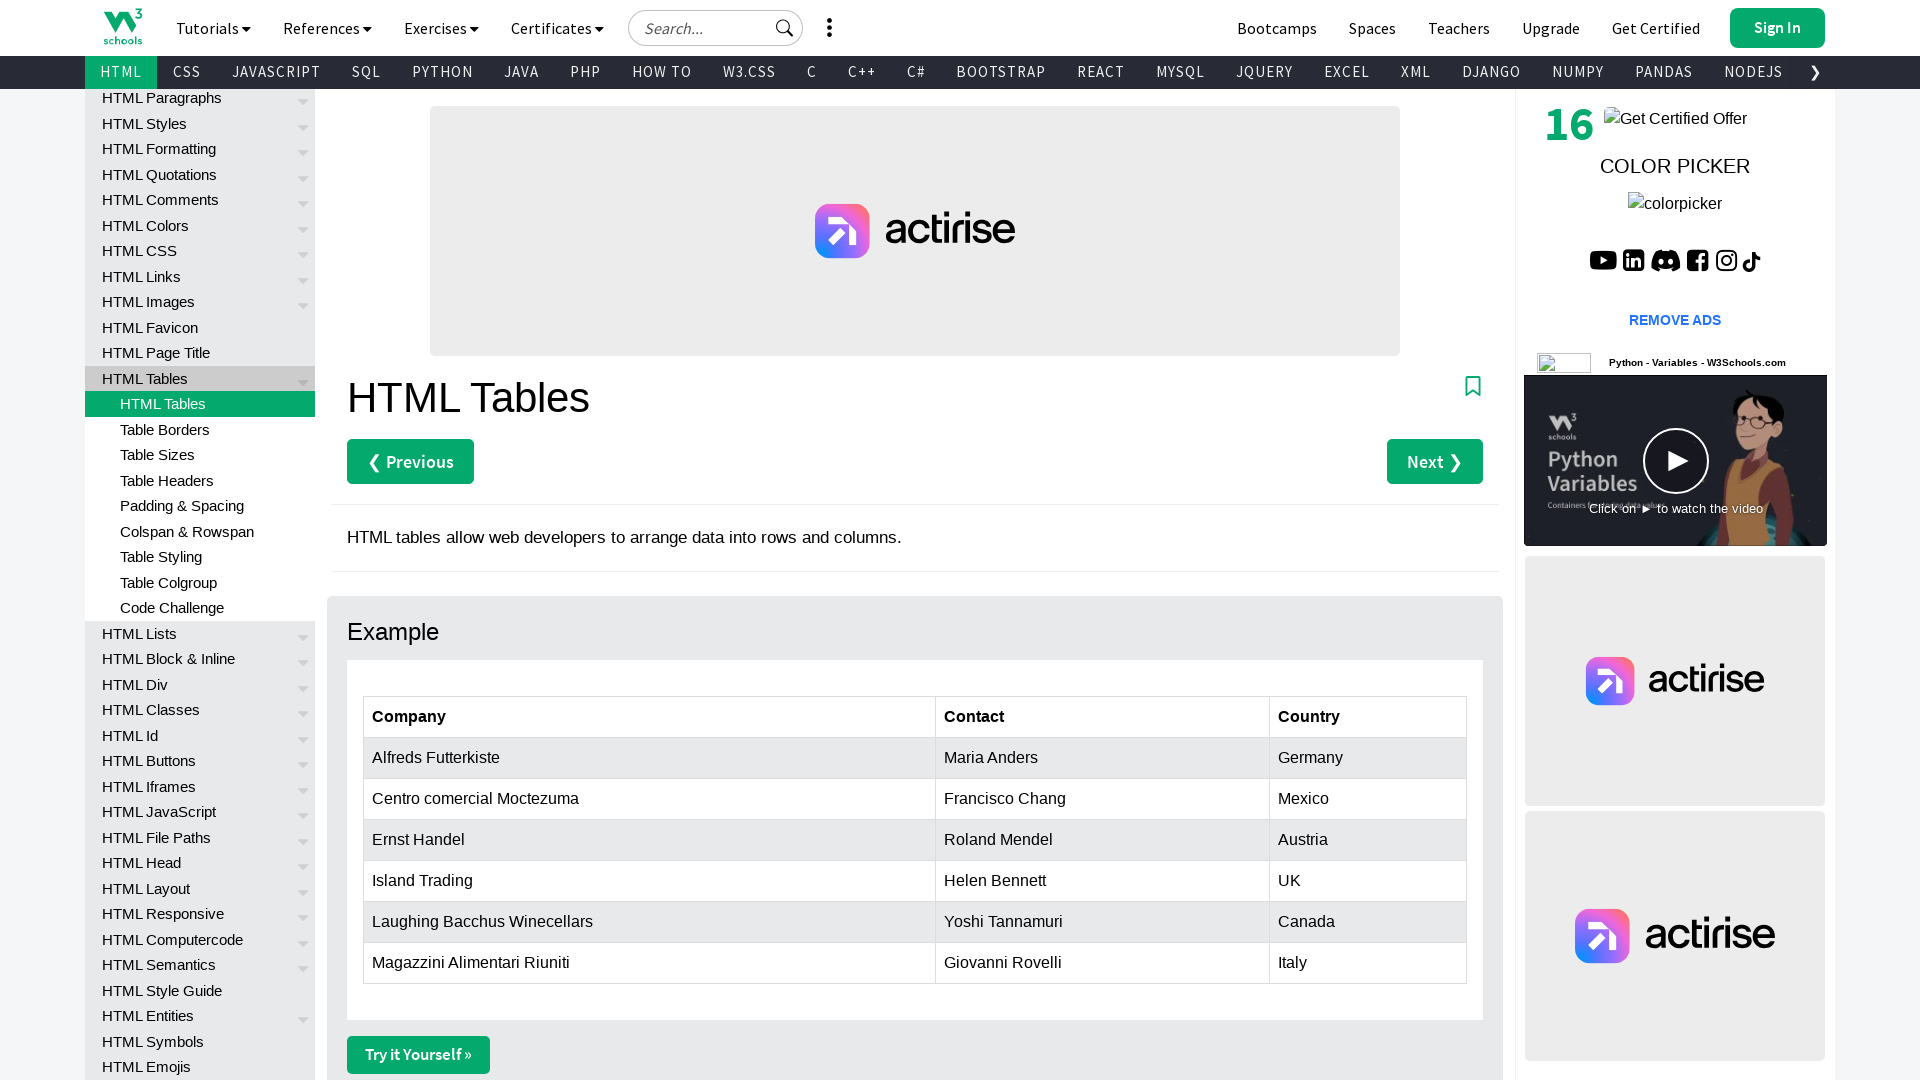